Tests a math-based form by reading a value from the page, calculating a mathematical result using logarithm and sine functions, filling in the answer, checking two checkboxes, and submitting the form.

Starting URL: http://suninjuly.github.io/execute_script.html

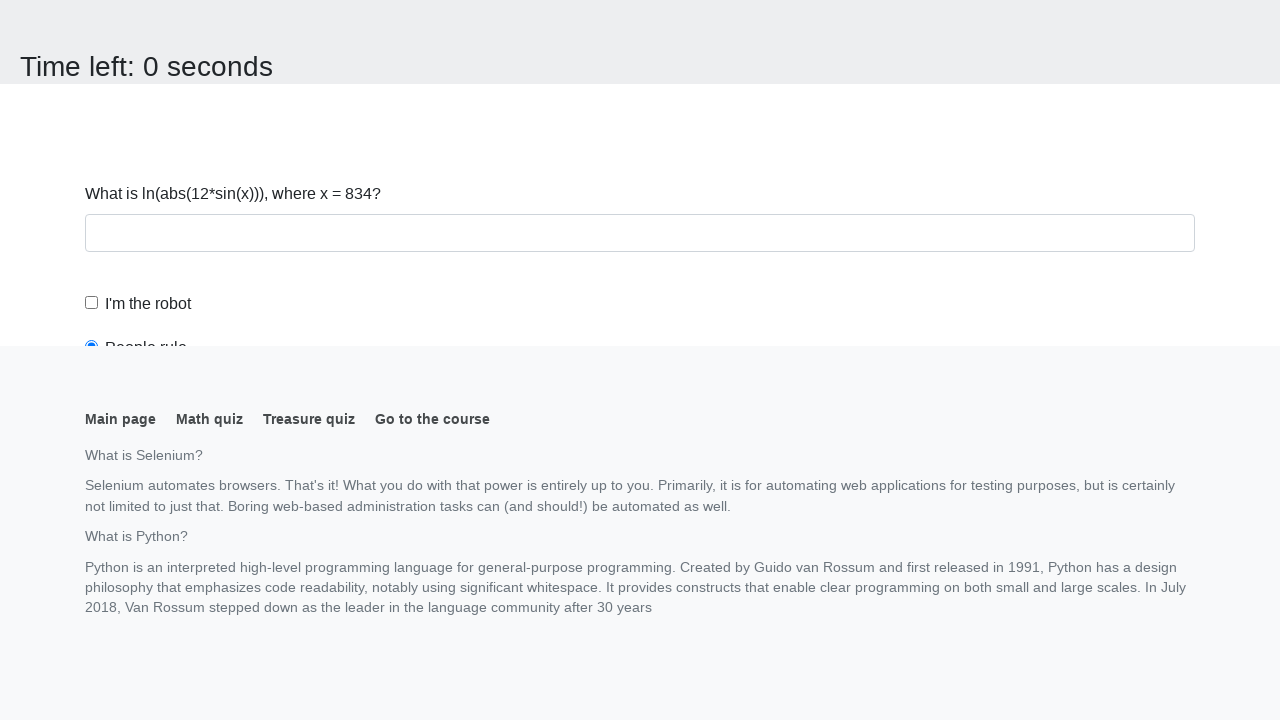

Navigated to execute_script test page
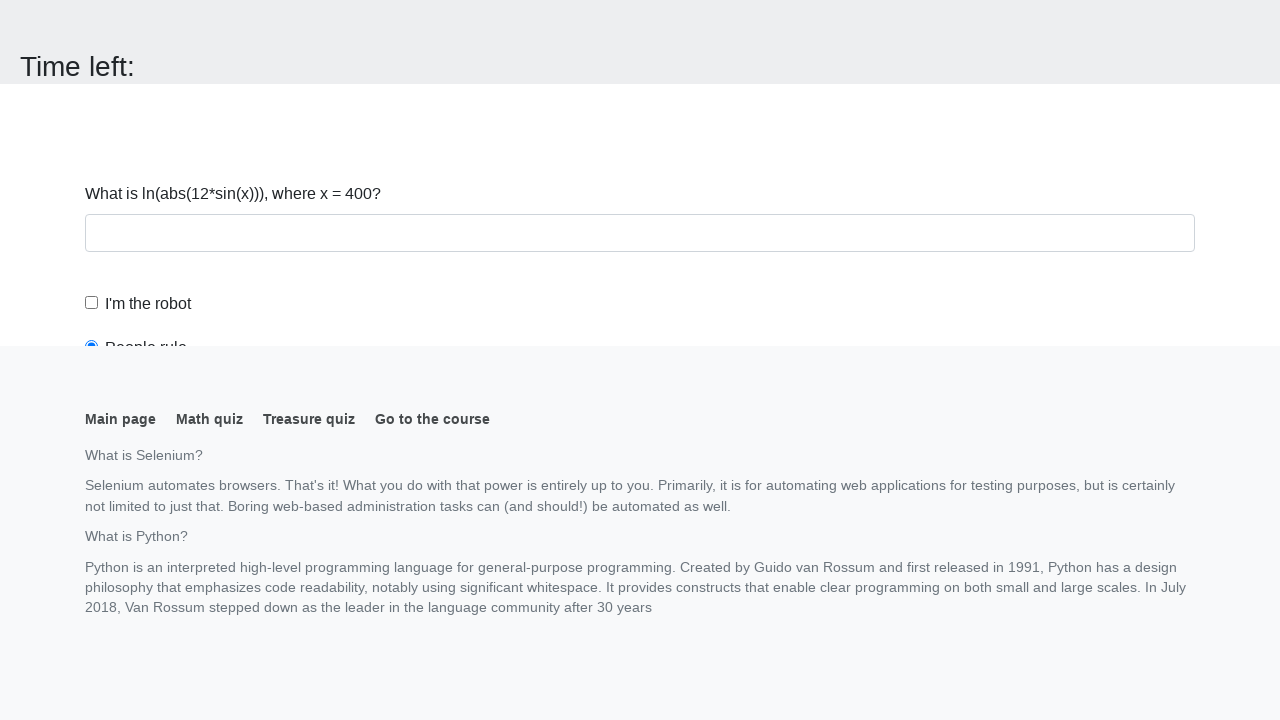

Retrieved x value from page element
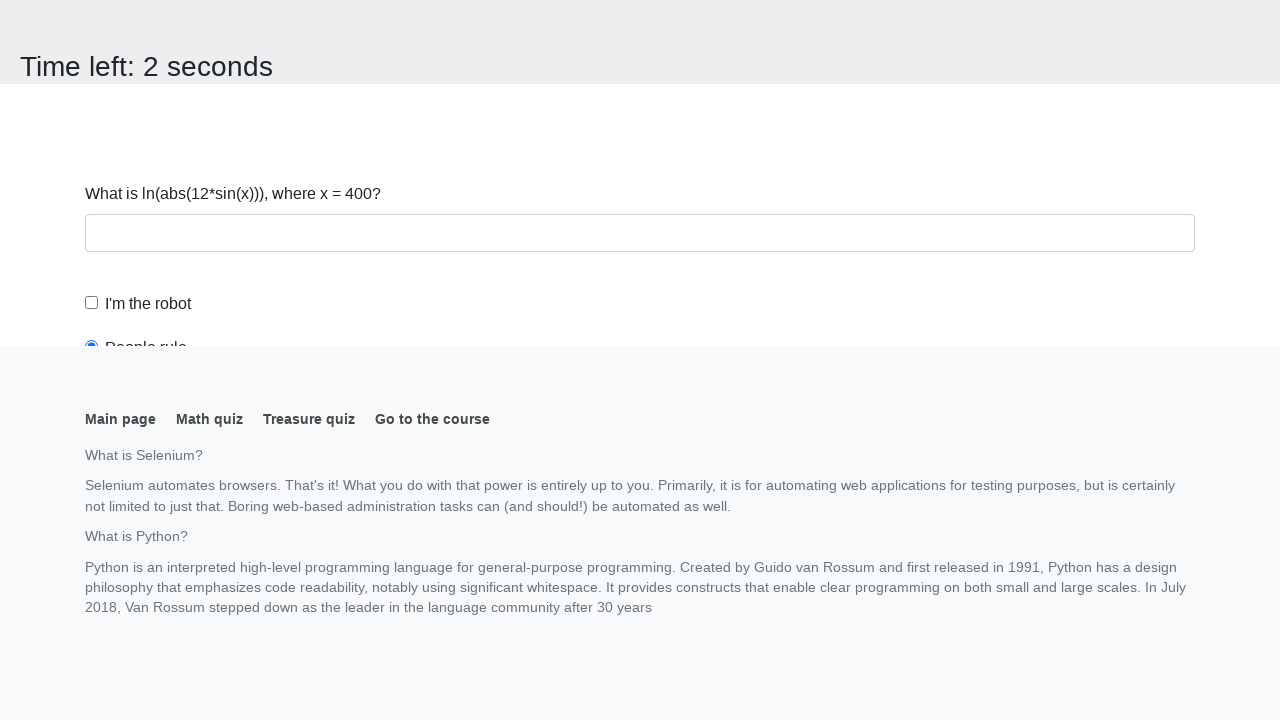

Calculated mathematical answer using logarithm and sine functions: 2.323468735358337
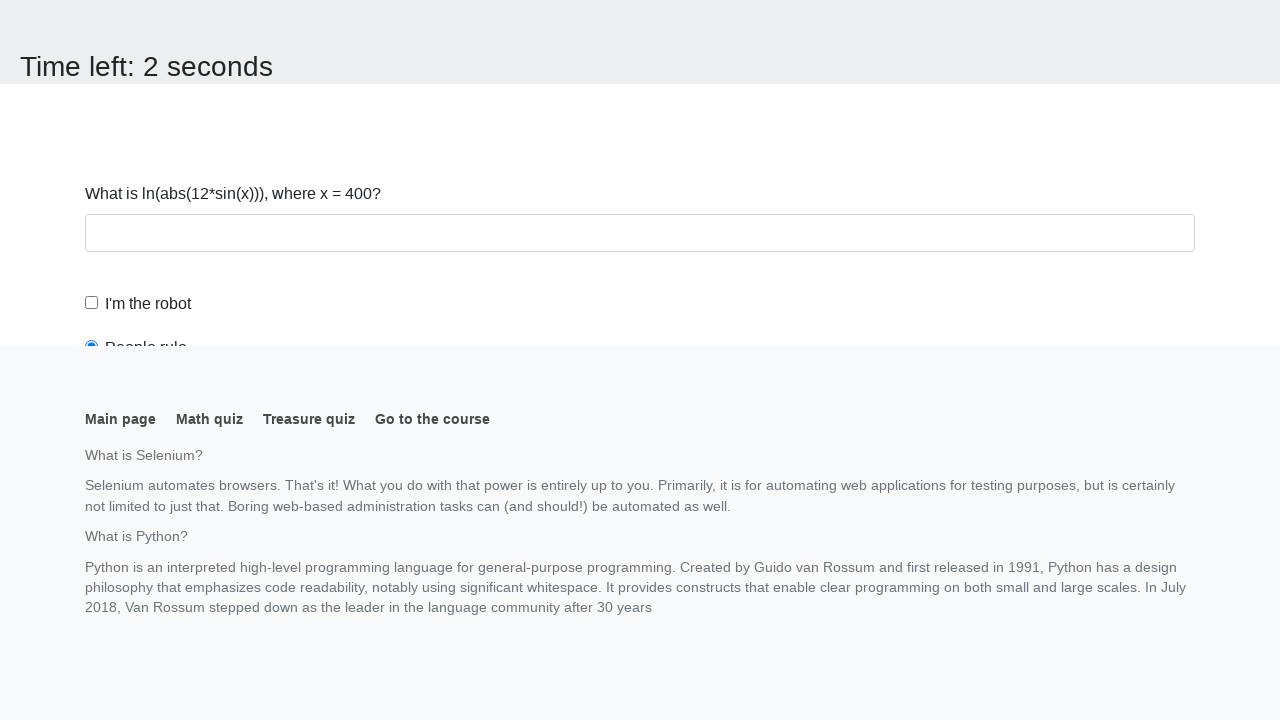

Filled answer field with calculated result on #answer
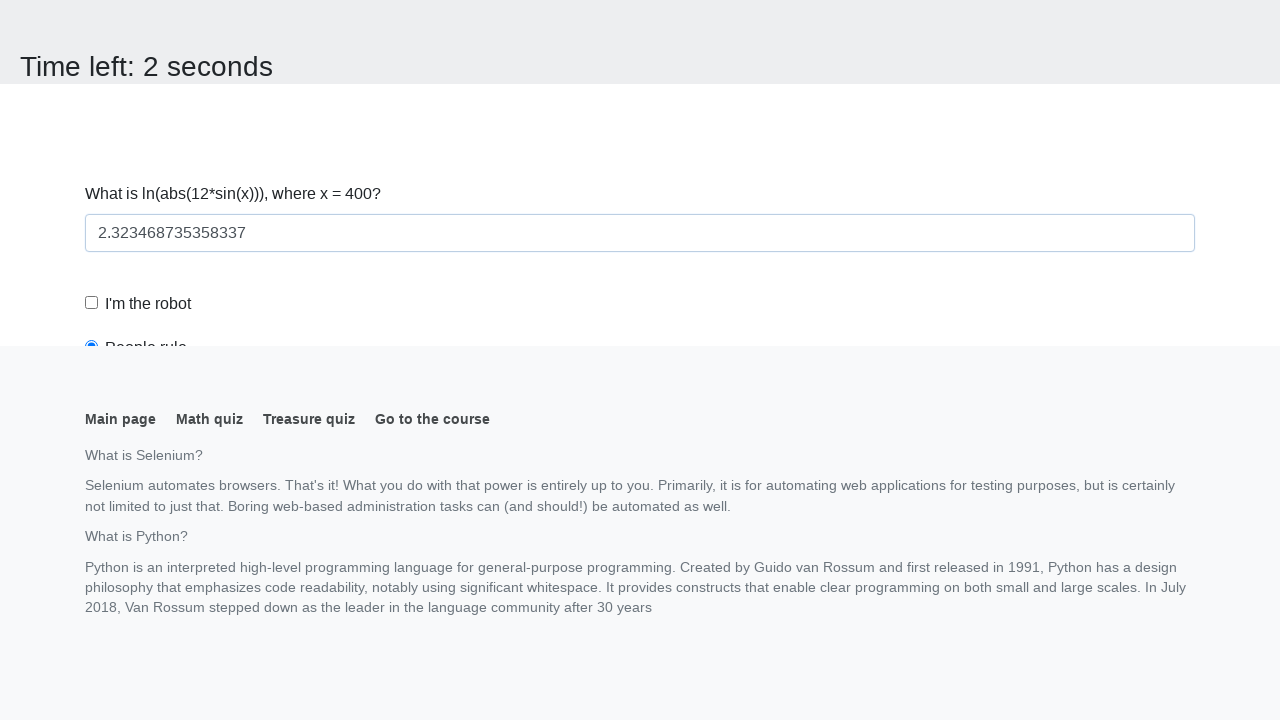

Scrolled down to view form checkboxes
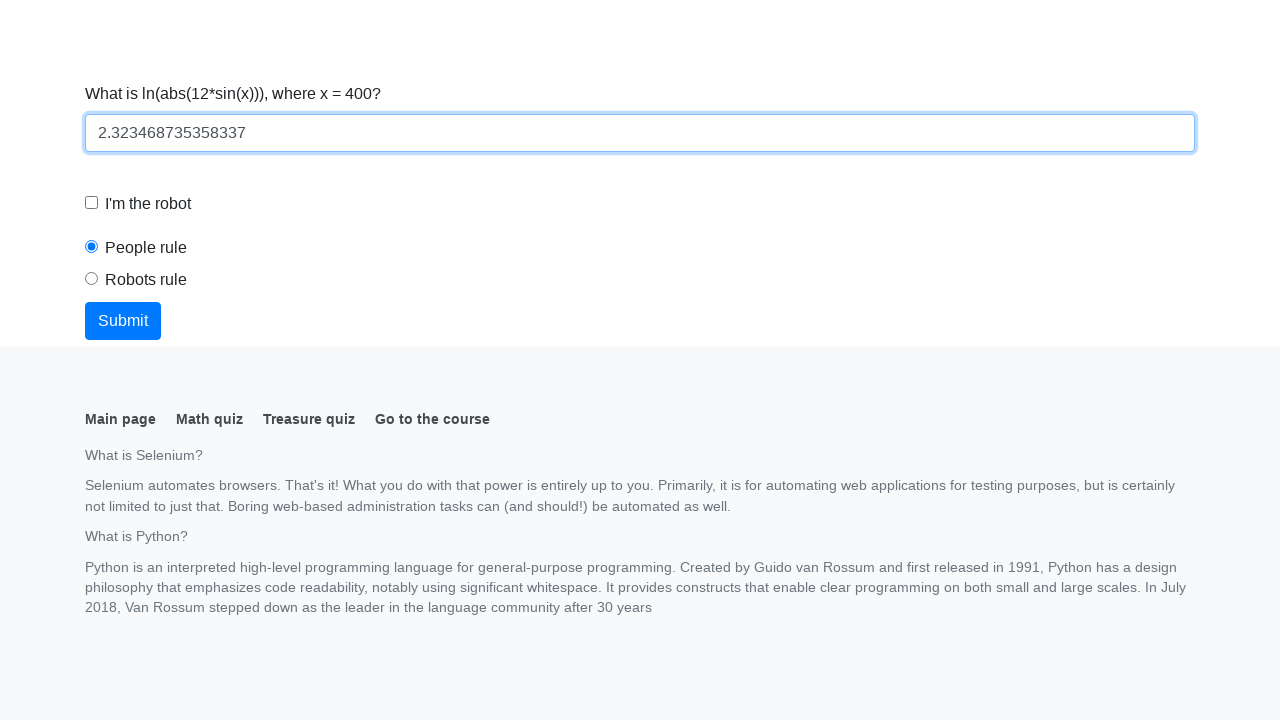

Checked the robot checkbox at (148, 204) on [for='robotCheckbox']
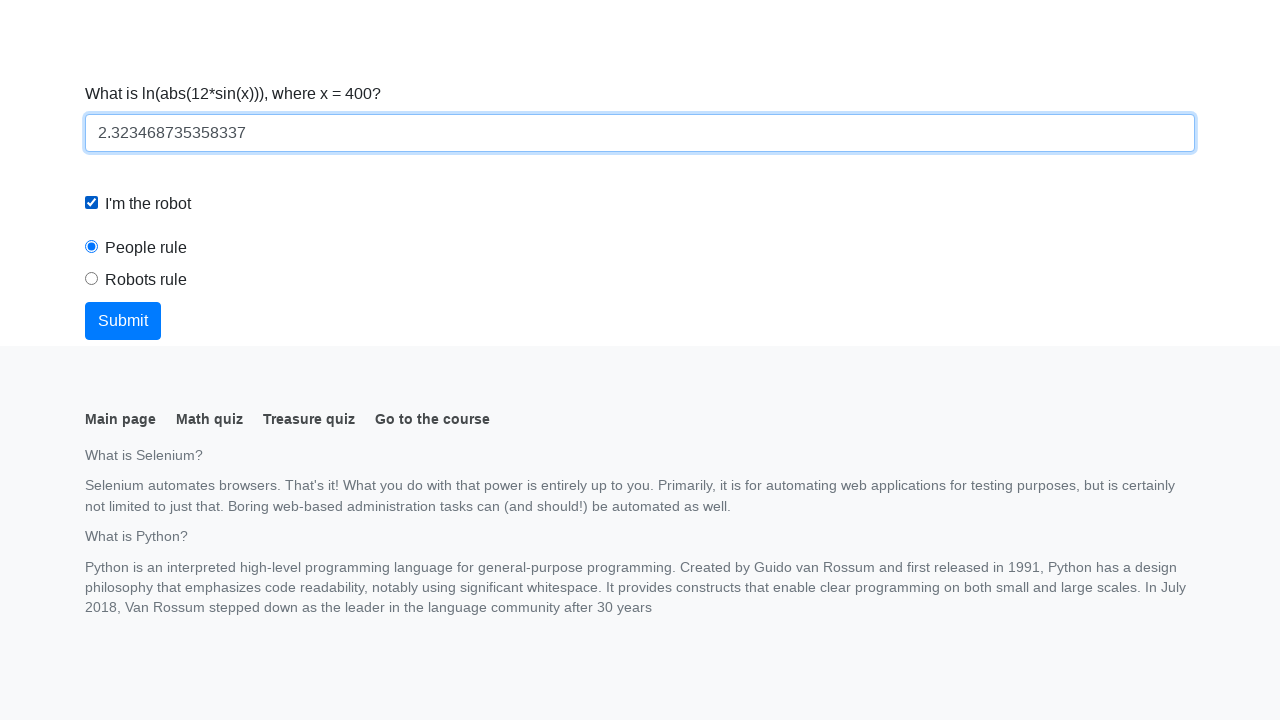

Checked the robots rule checkbox at (146, 280) on [for='robotsRule']
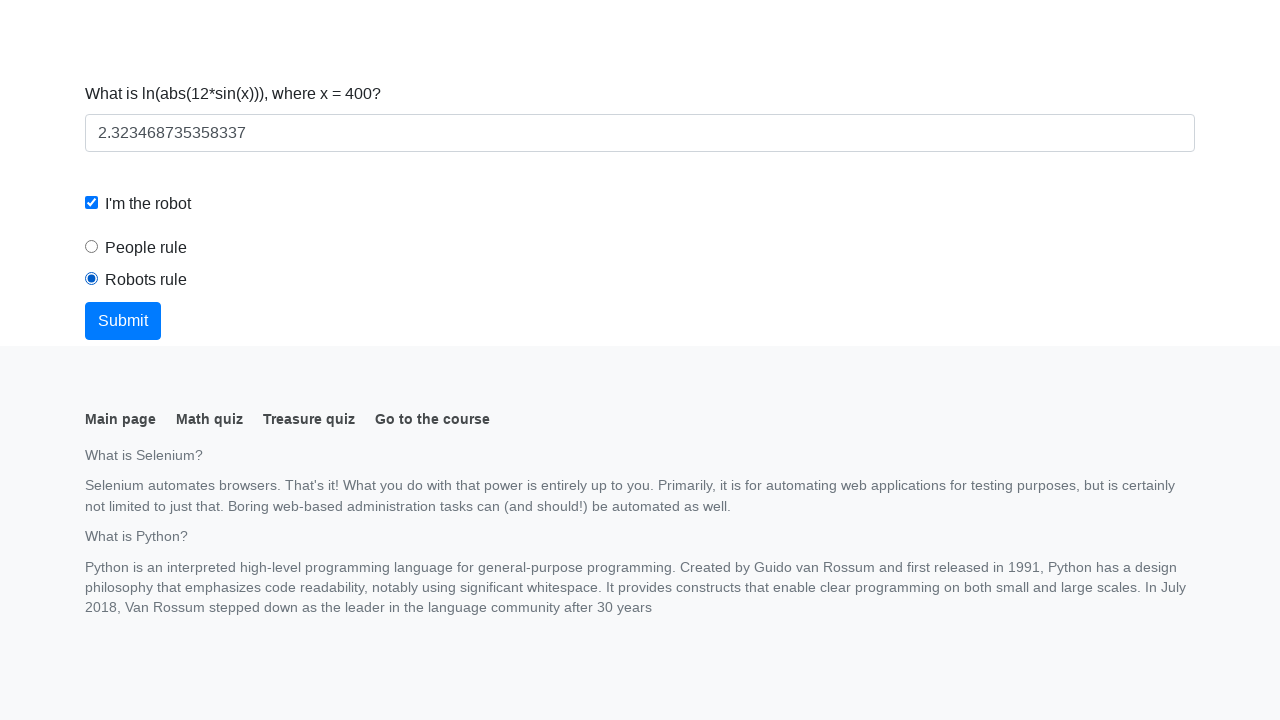

Clicked Submit button to submit the form at (123, 321) on xpath=//button[text()='Submit']
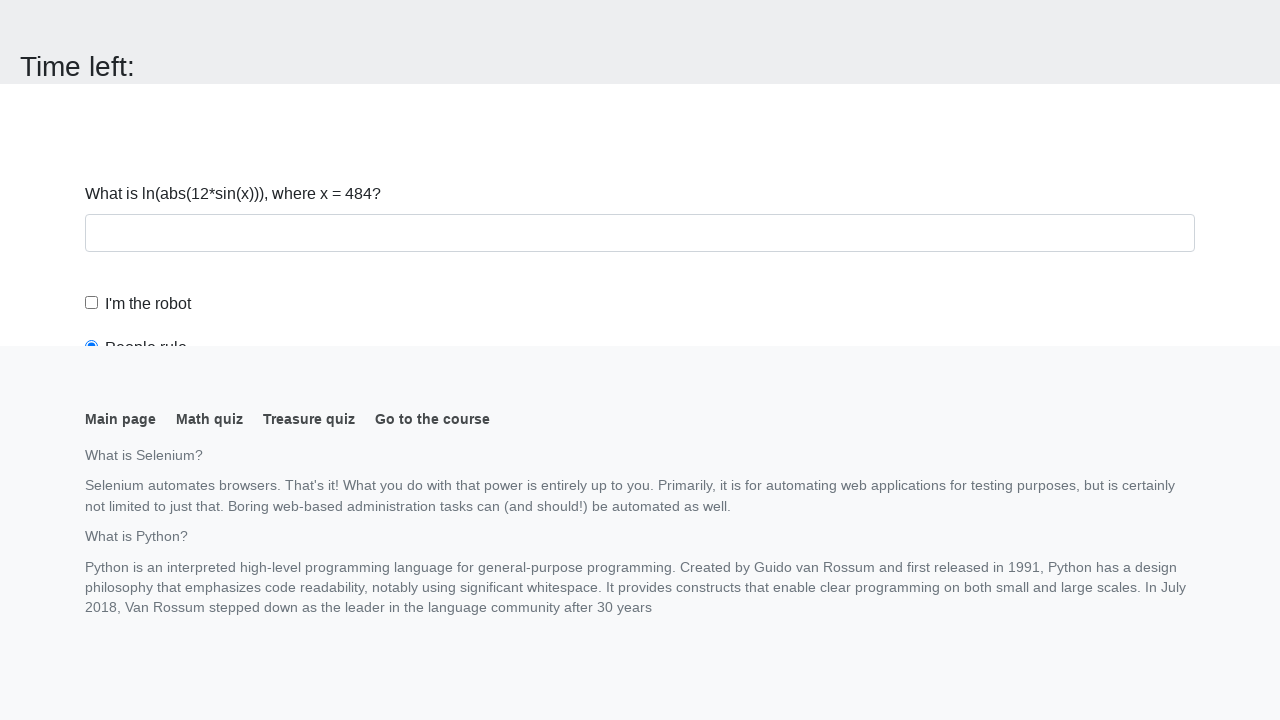

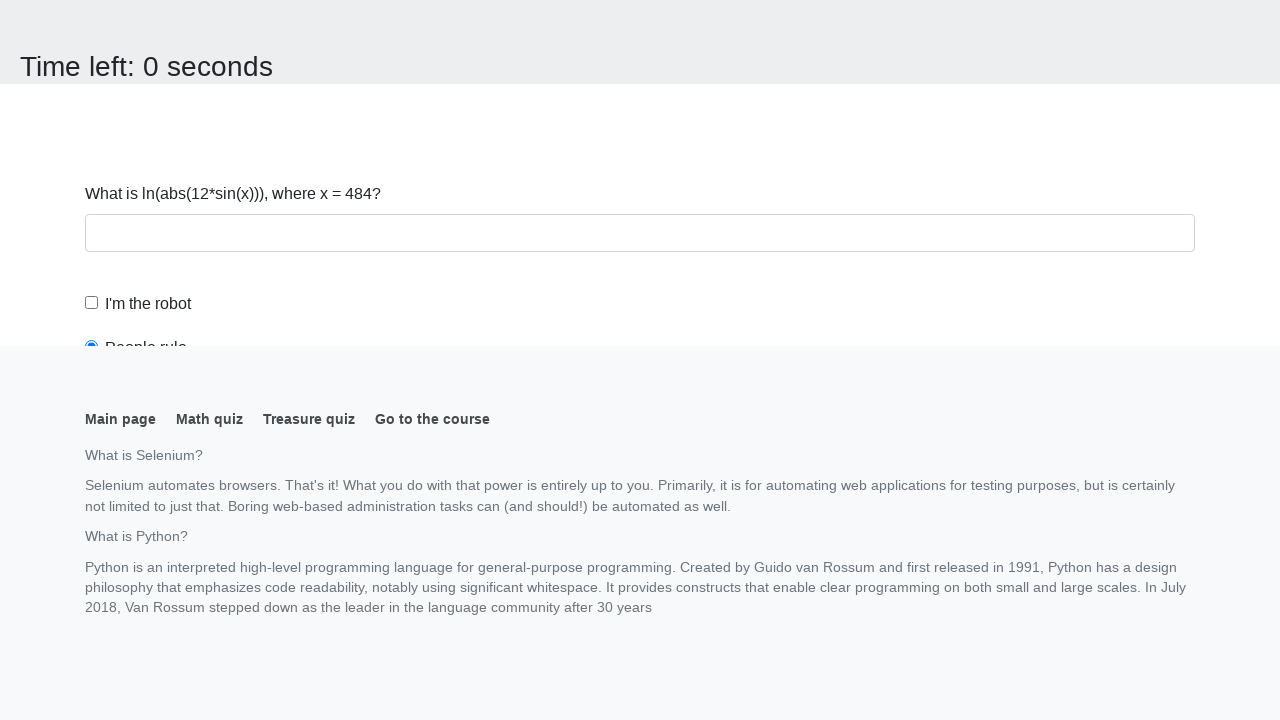